Navigates to the Makers Tech website and verifies that the Code of Conduct link is visible in the default desktop viewport.

Starting URL: https://makers.tech

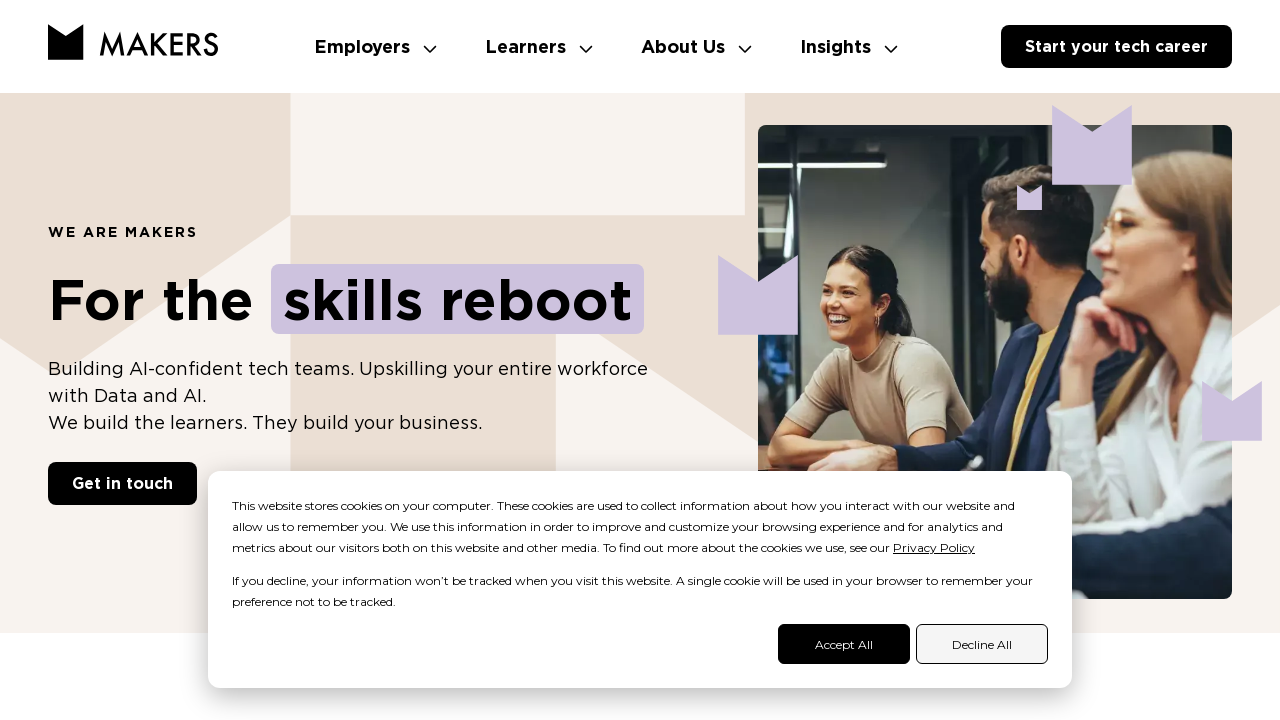

Navigated to https://makers.tech
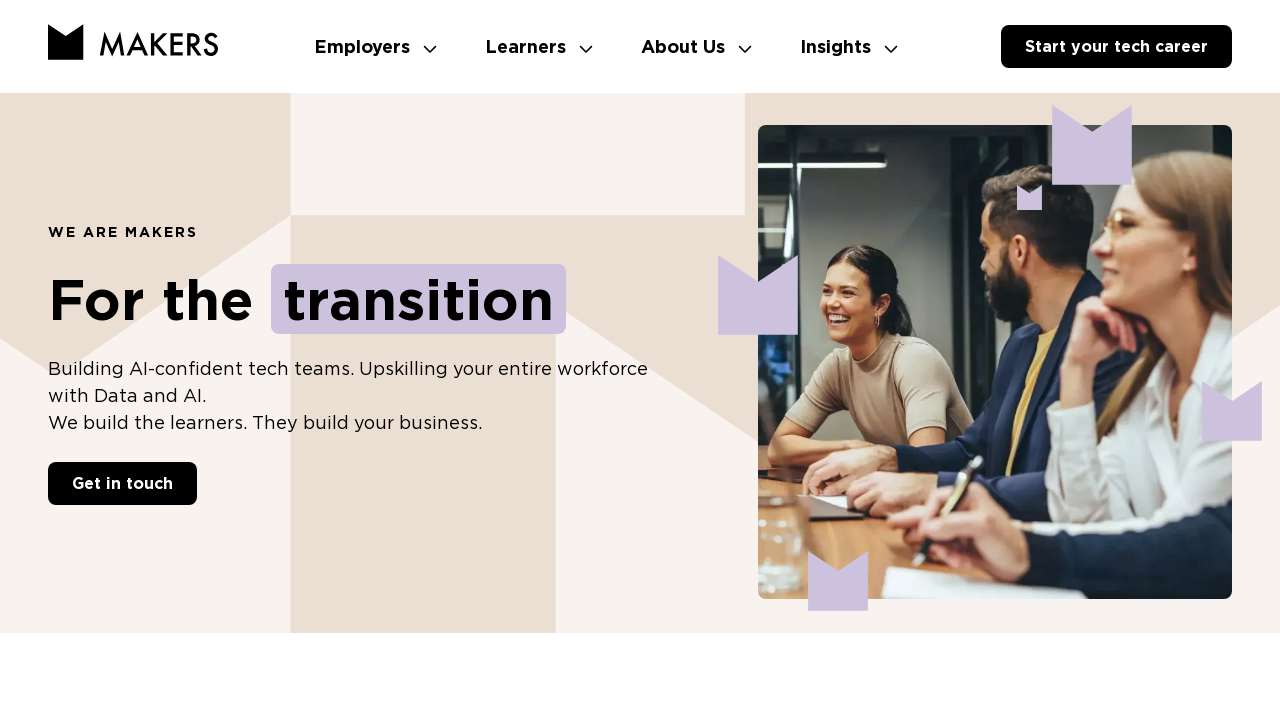

Code of Conduct link selector loaded
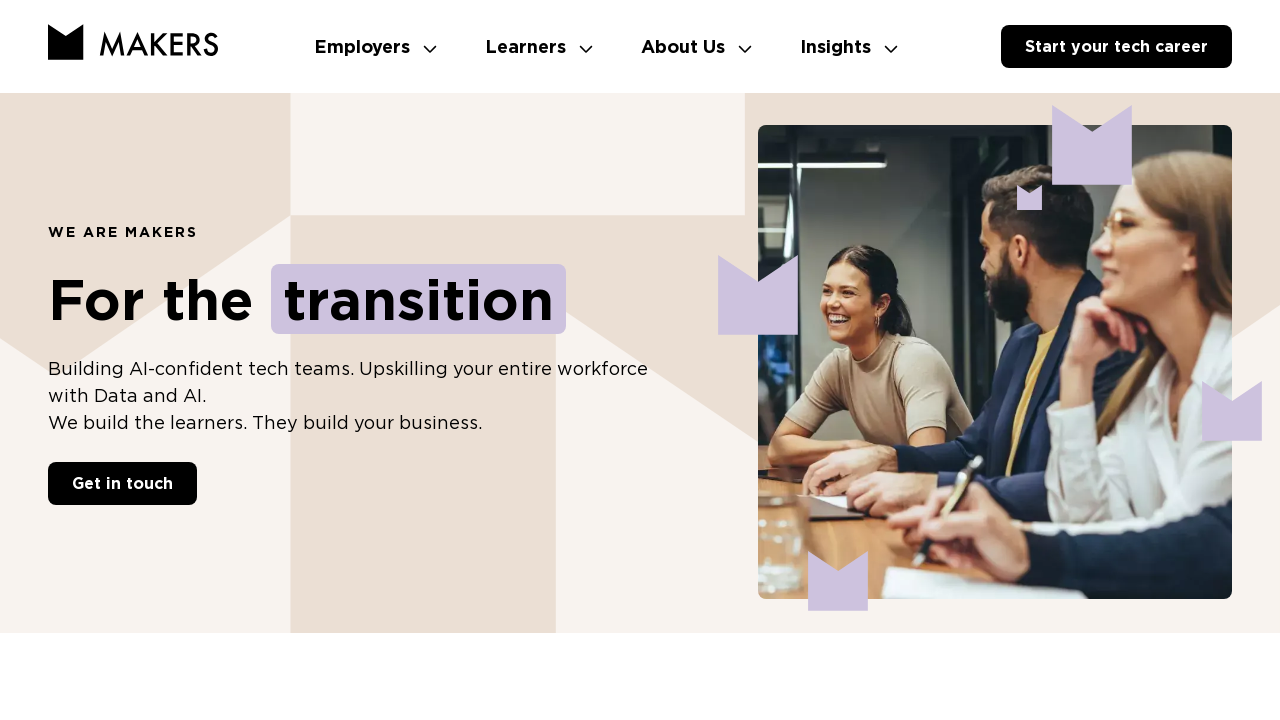

Retrieved Code of Conduct link element by role
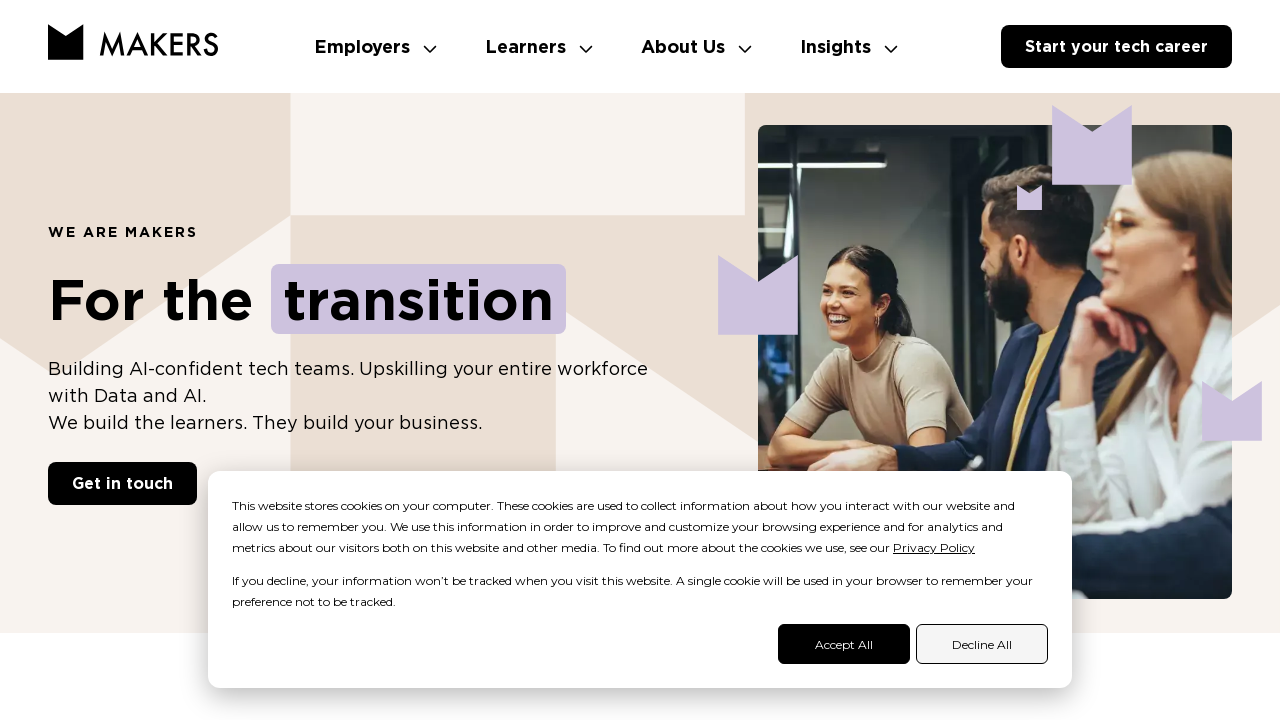

Verified Code of Conduct link is visible in default desktop viewport
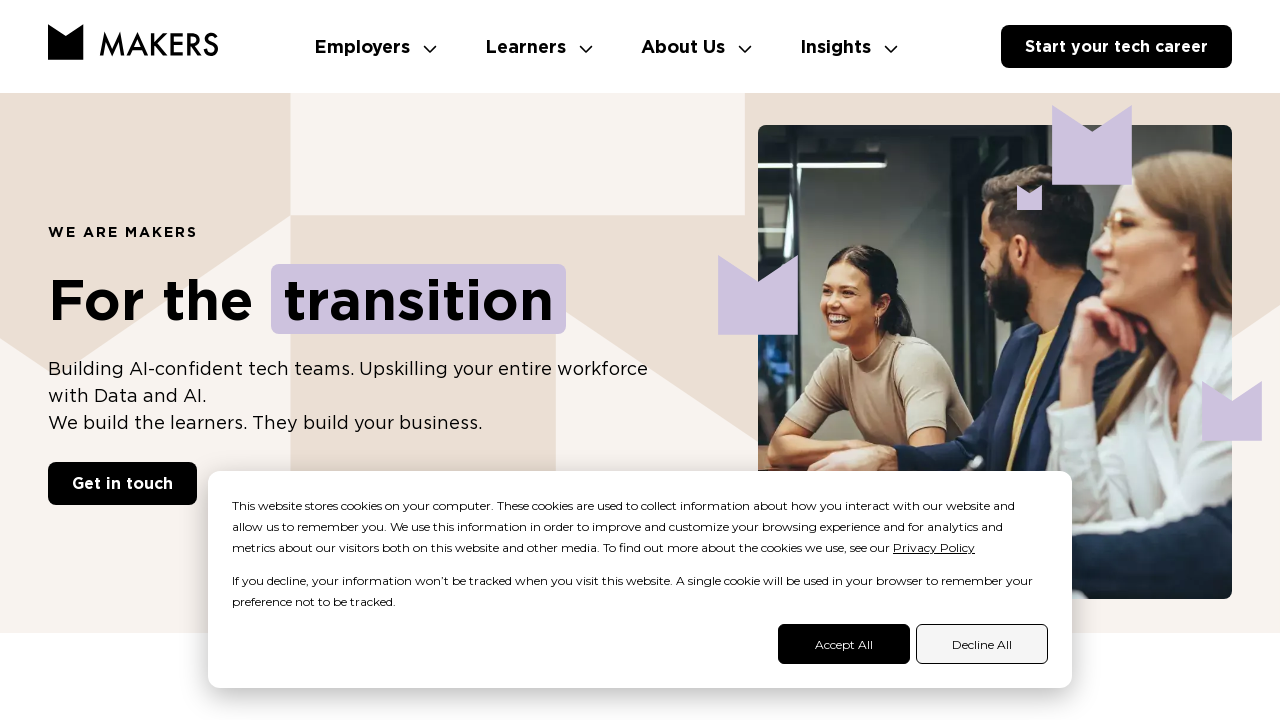

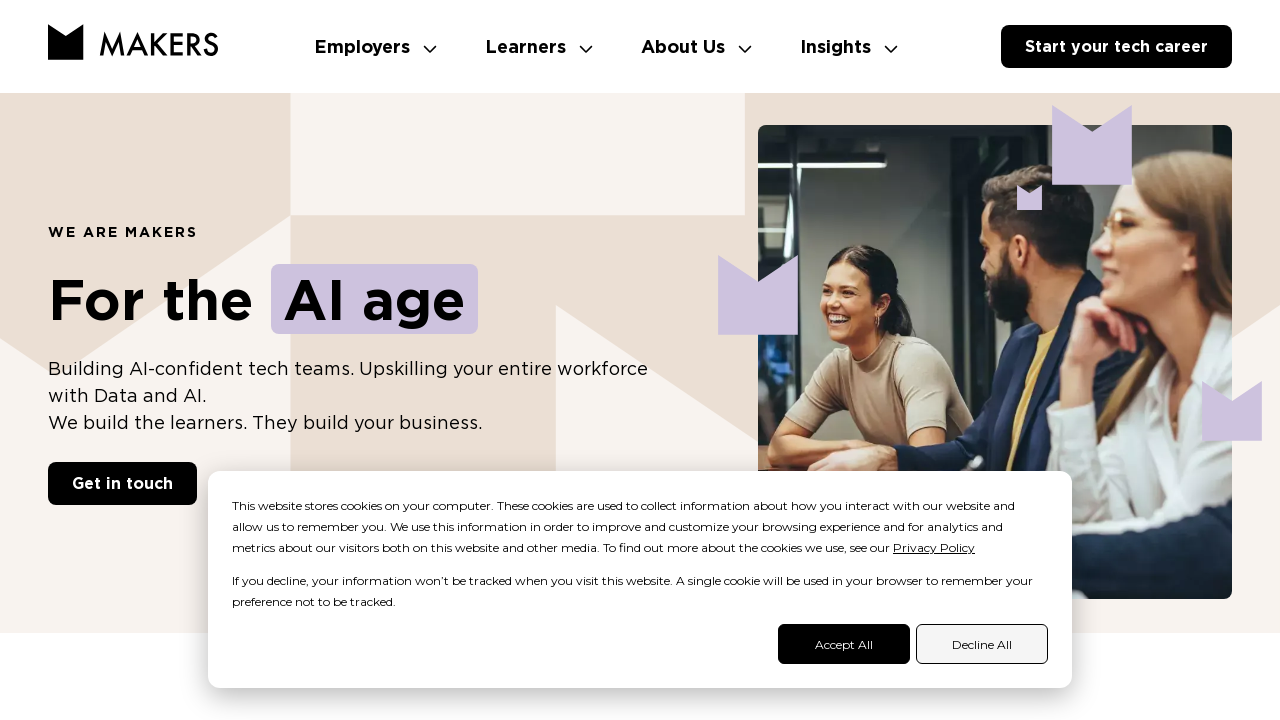